Tests dismissing a confirm dialog by clicking Cancel and verifying the result message

Starting URL: https://demoqa.com/alerts

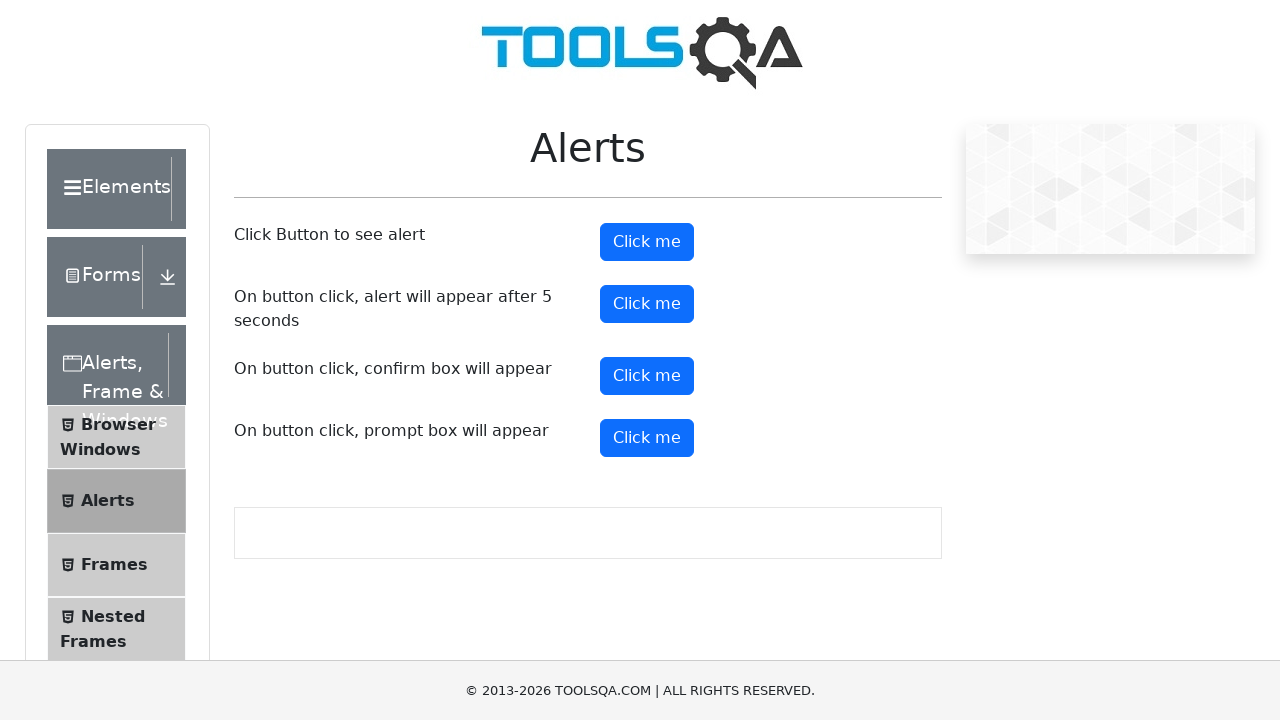

Set up dialog handler to dismiss confirm alerts
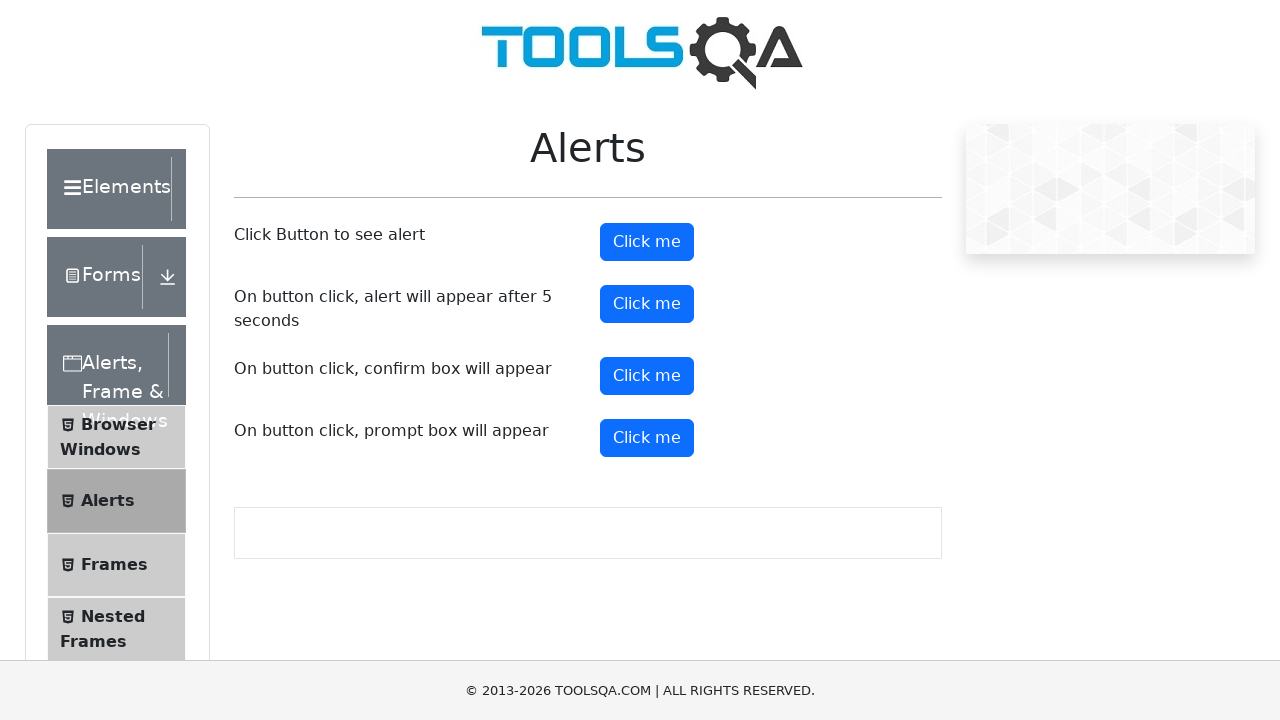

Scrolled to confirm button
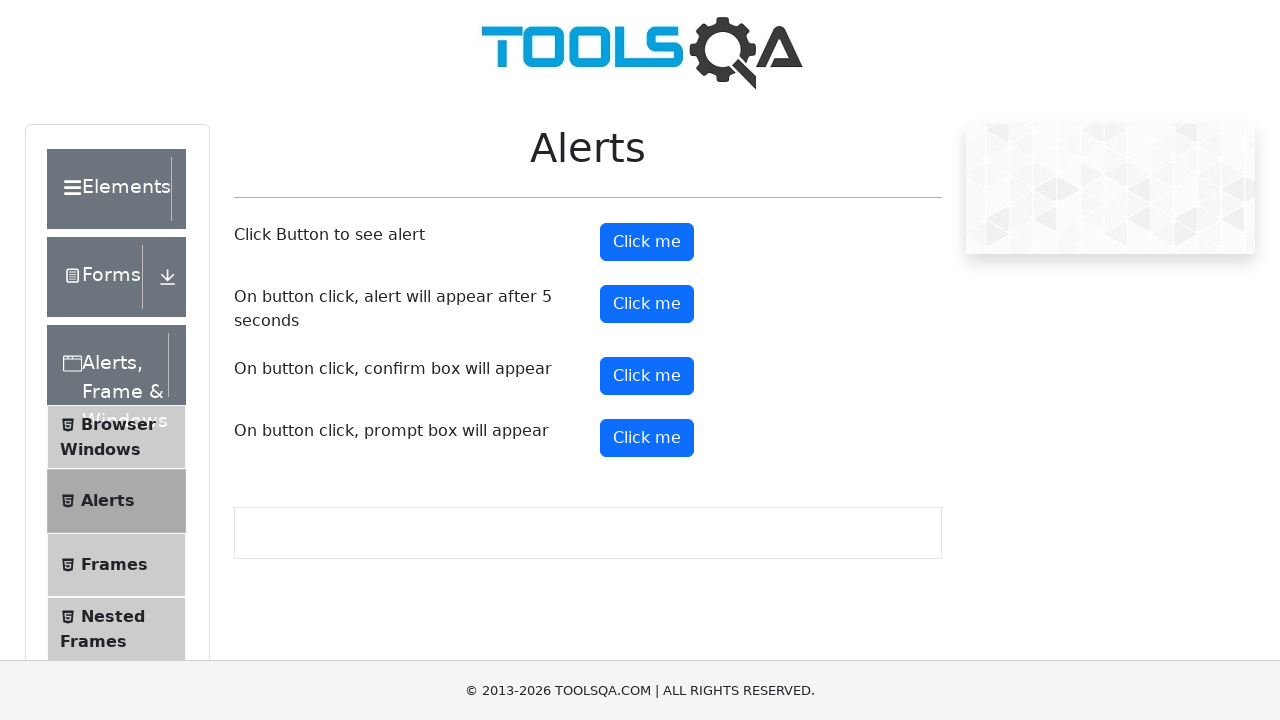

Clicked confirm button to trigger dialog at (647, 376) on #confirmButton
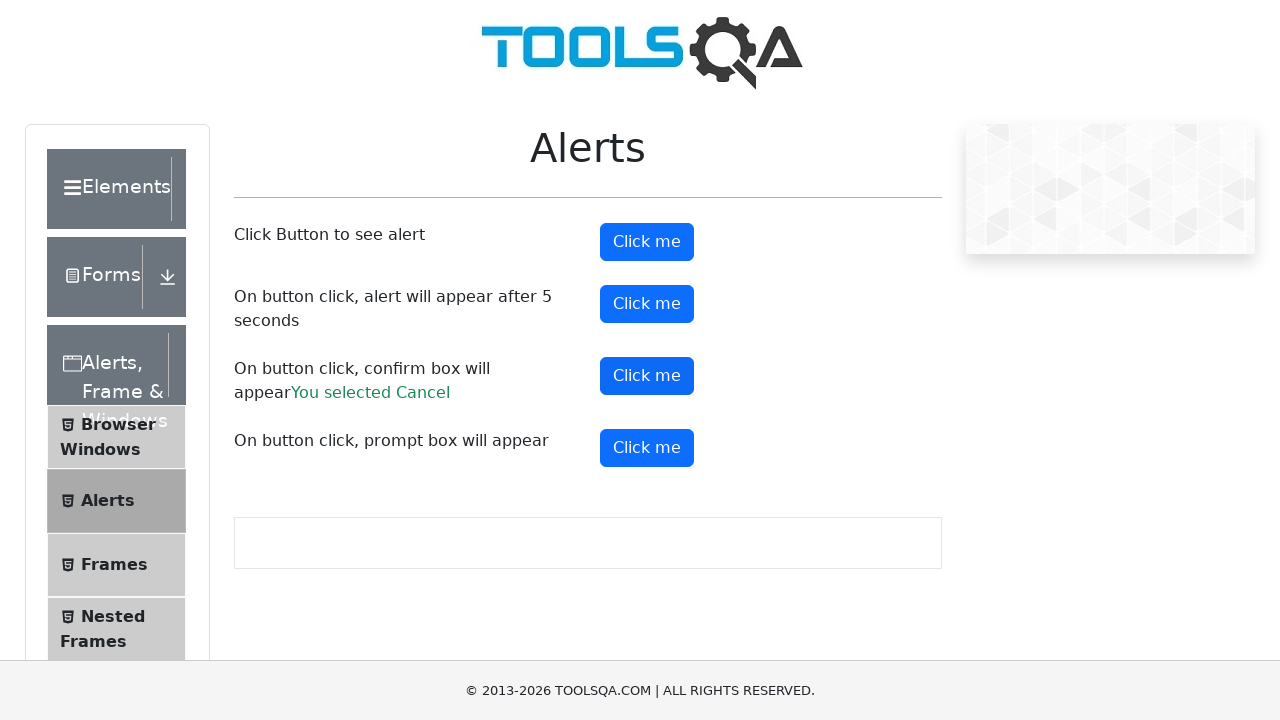

Confirm result message appeared
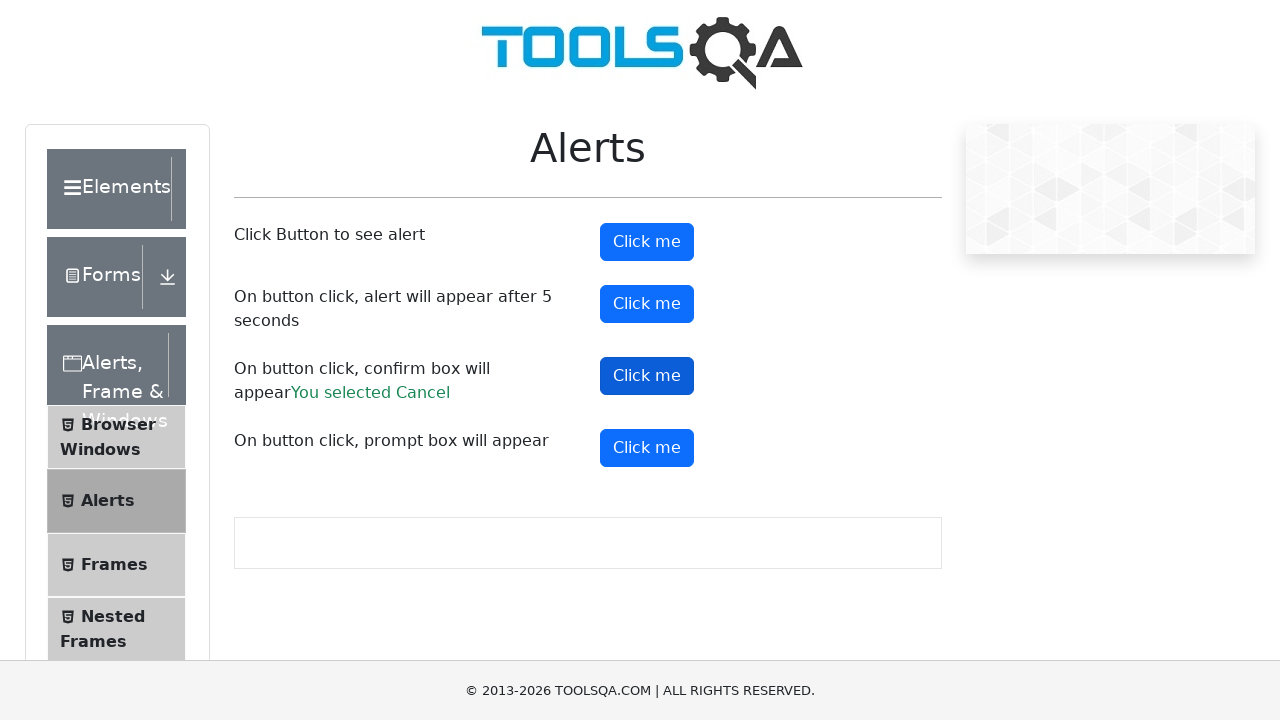

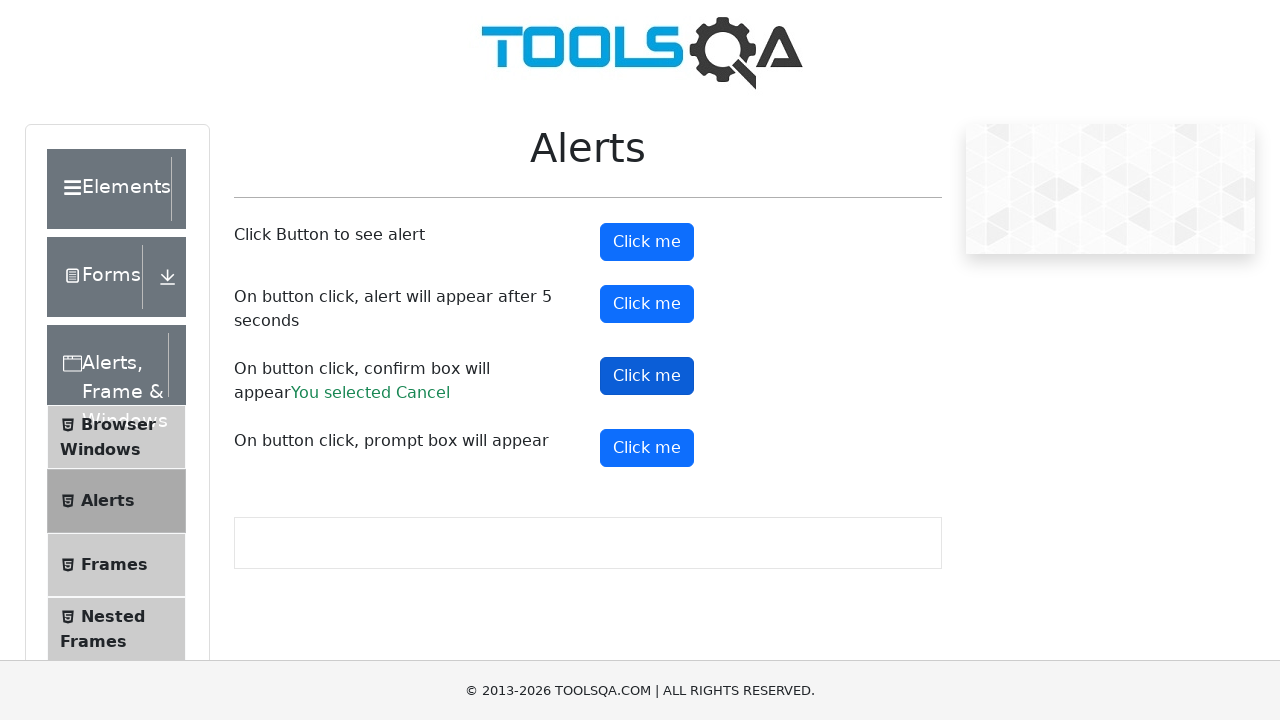